Tests JavaScript alert and confirm dialog handling by filling a name field, triggering an alert popup and accepting it, then triggering a confirm dialog and dismissing it.

Starting URL: https://rahulshettyacademy.com/AutomationPractice/

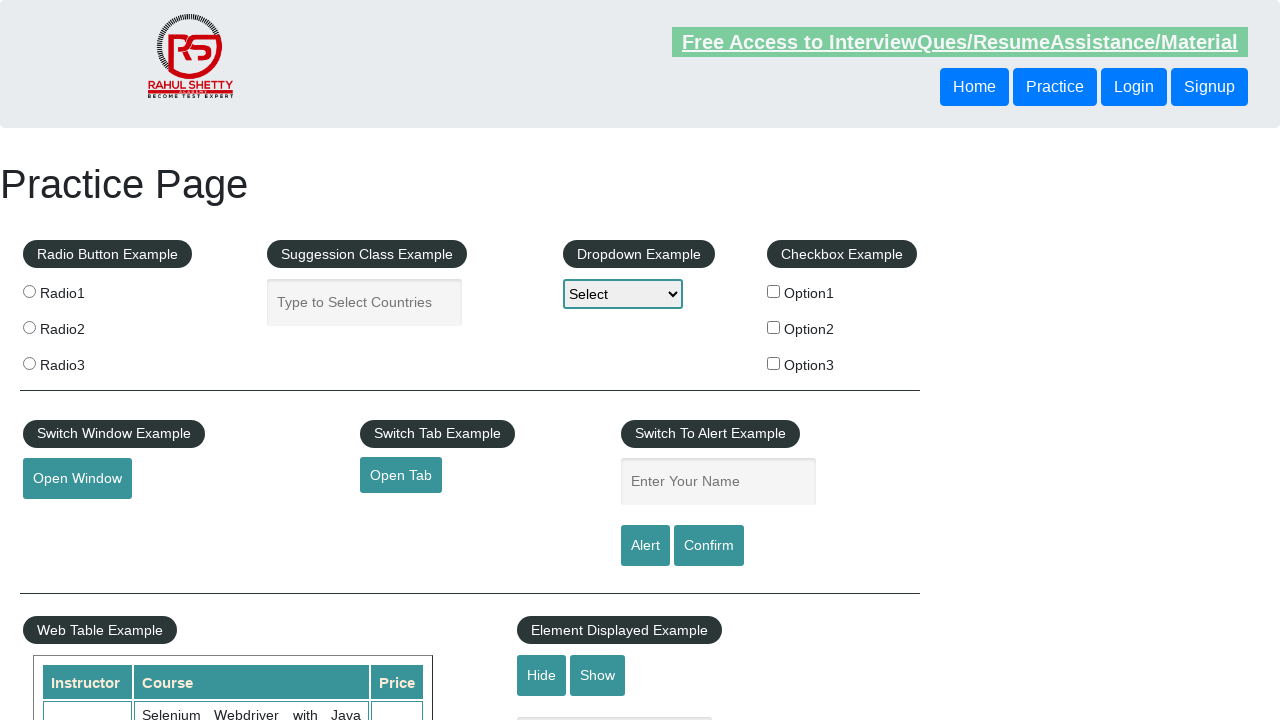

Filled name field with 'Rahul' on #name
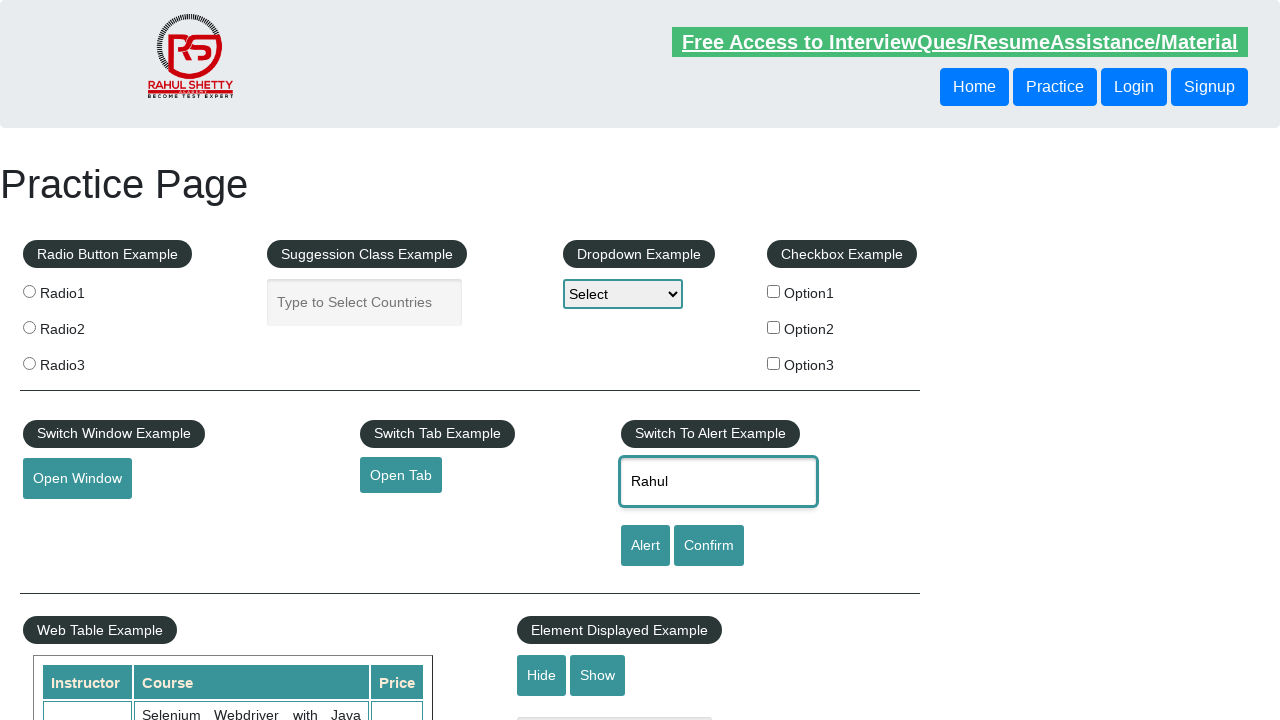

Clicked alert button at (645, 546) on #alertbtn
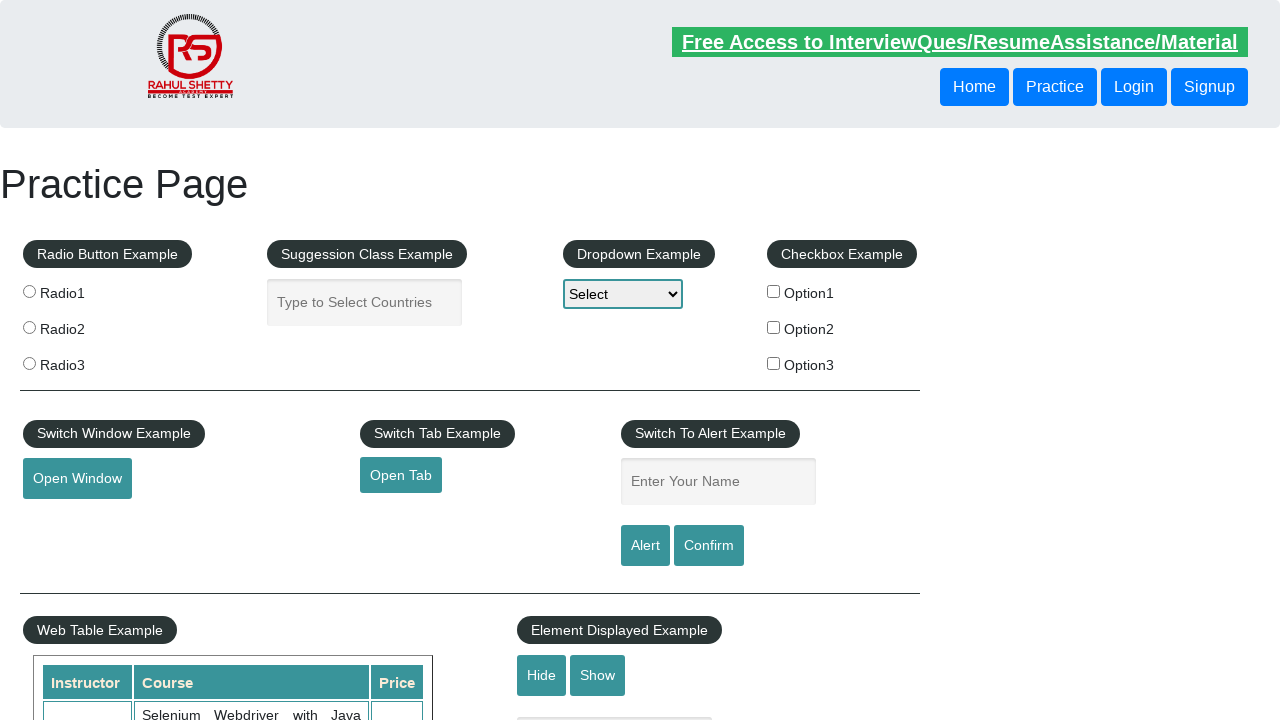

Set up dialog handler to accept alerts
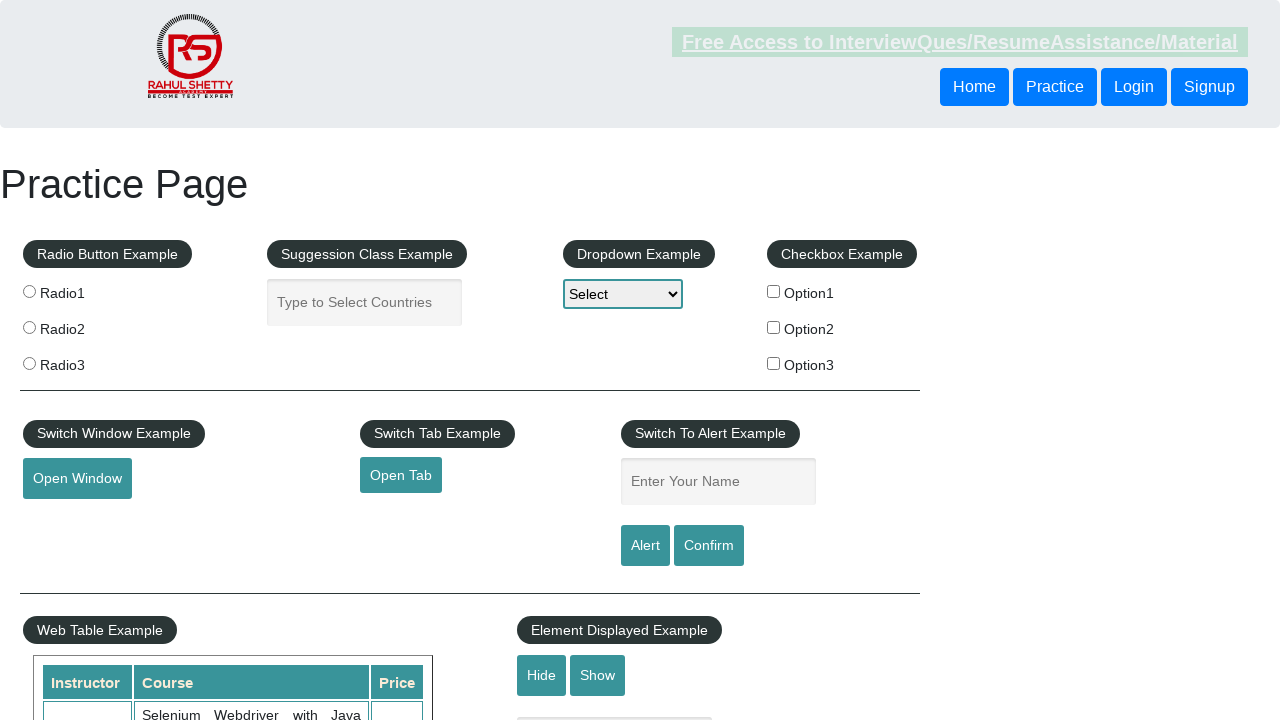

Re-clicked alert button and accepted the alert dialog at (645, 546) on #alertbtn
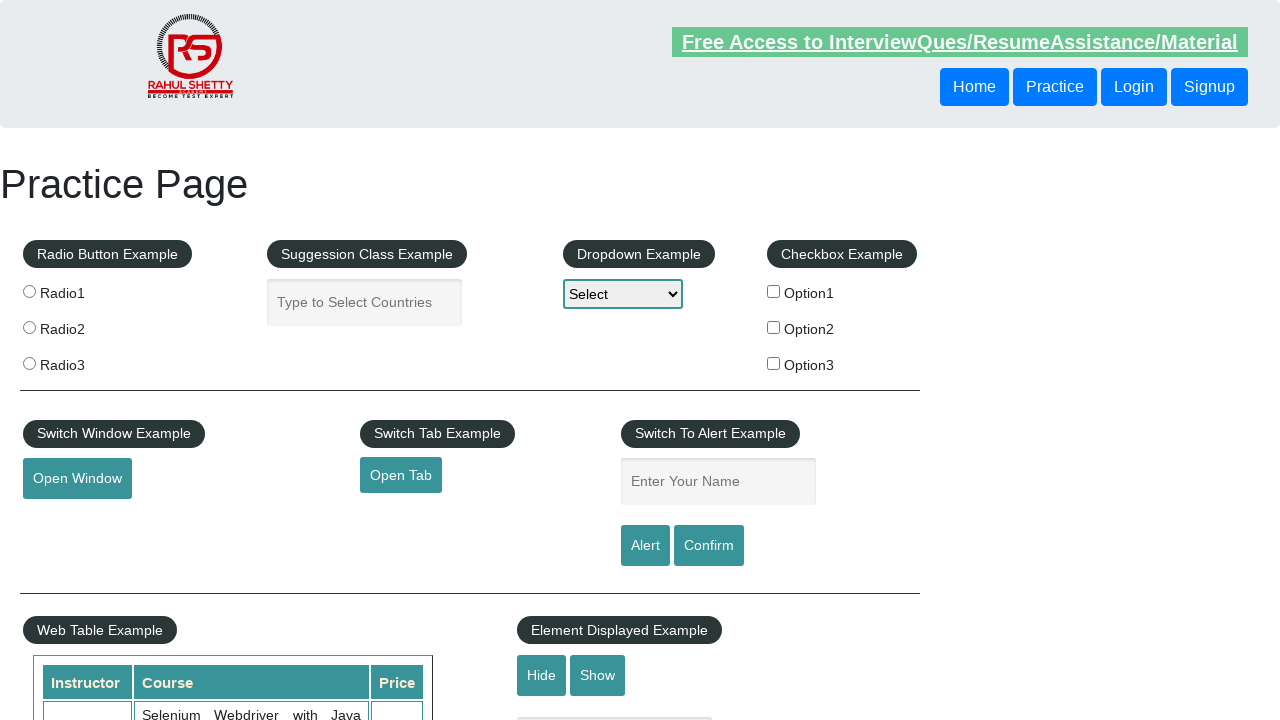

Set up dialog handler to dismiss confirm dialogs
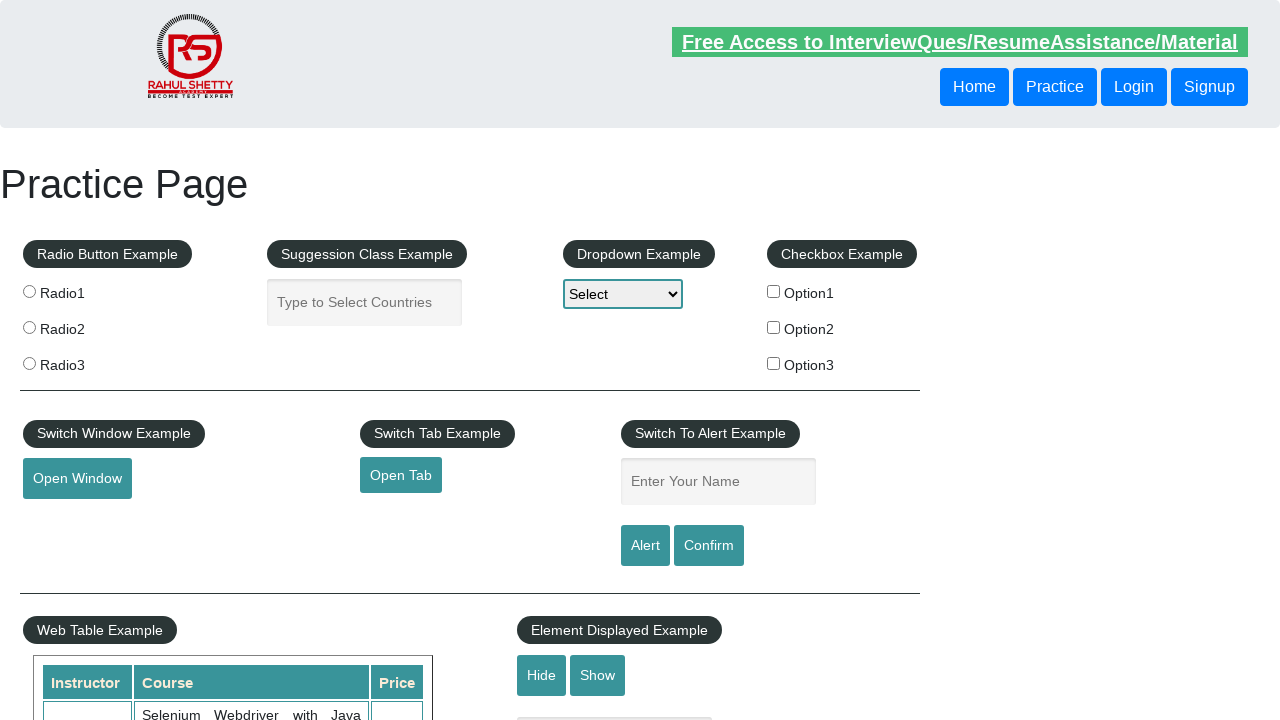

Clicked confirm button and dismissed the confirm dialog at (709, 546) on #confirmbtn
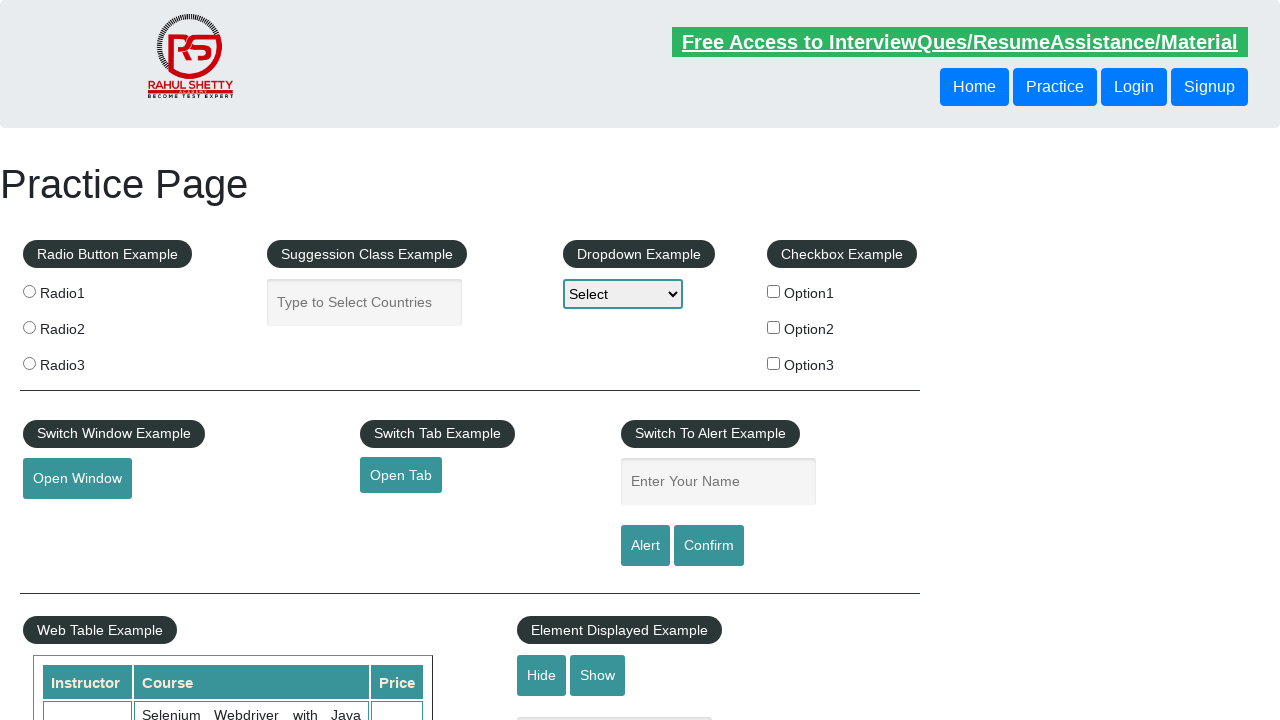

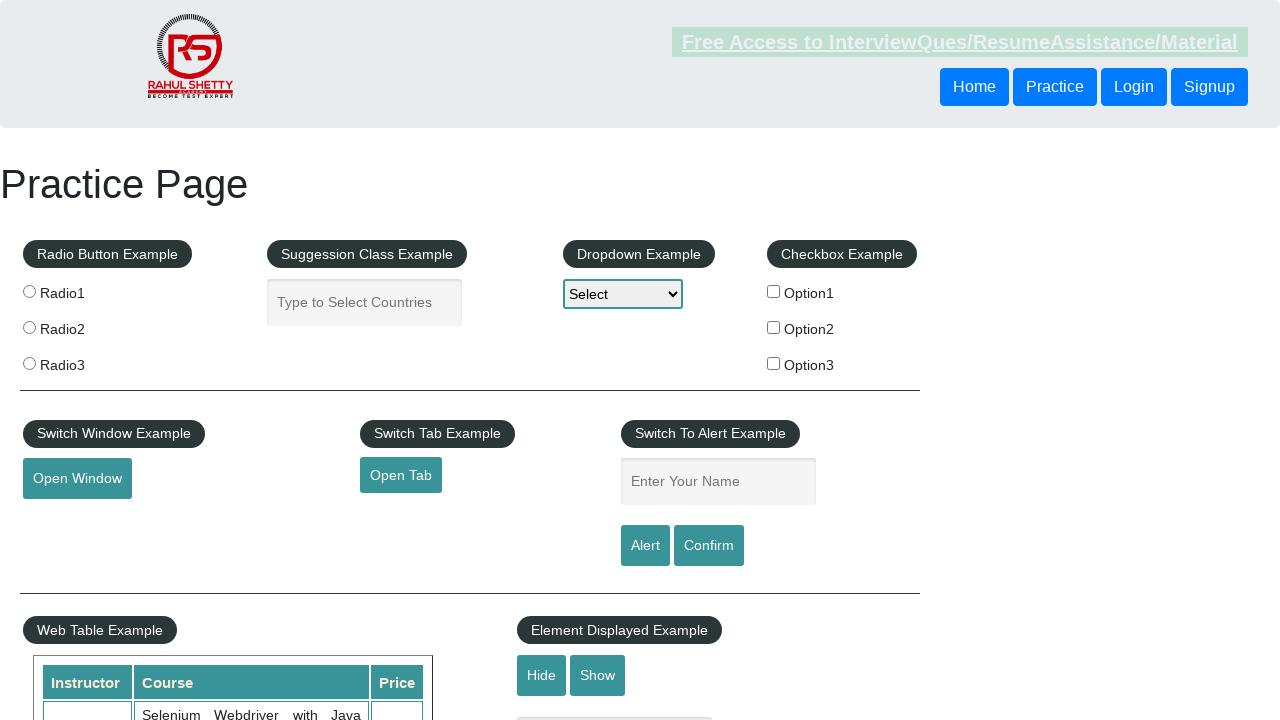